Tests navigation to the About page by clicking the About link and verifying the welcome heading is displayed

Starting URL: https://johnnyreilly.com

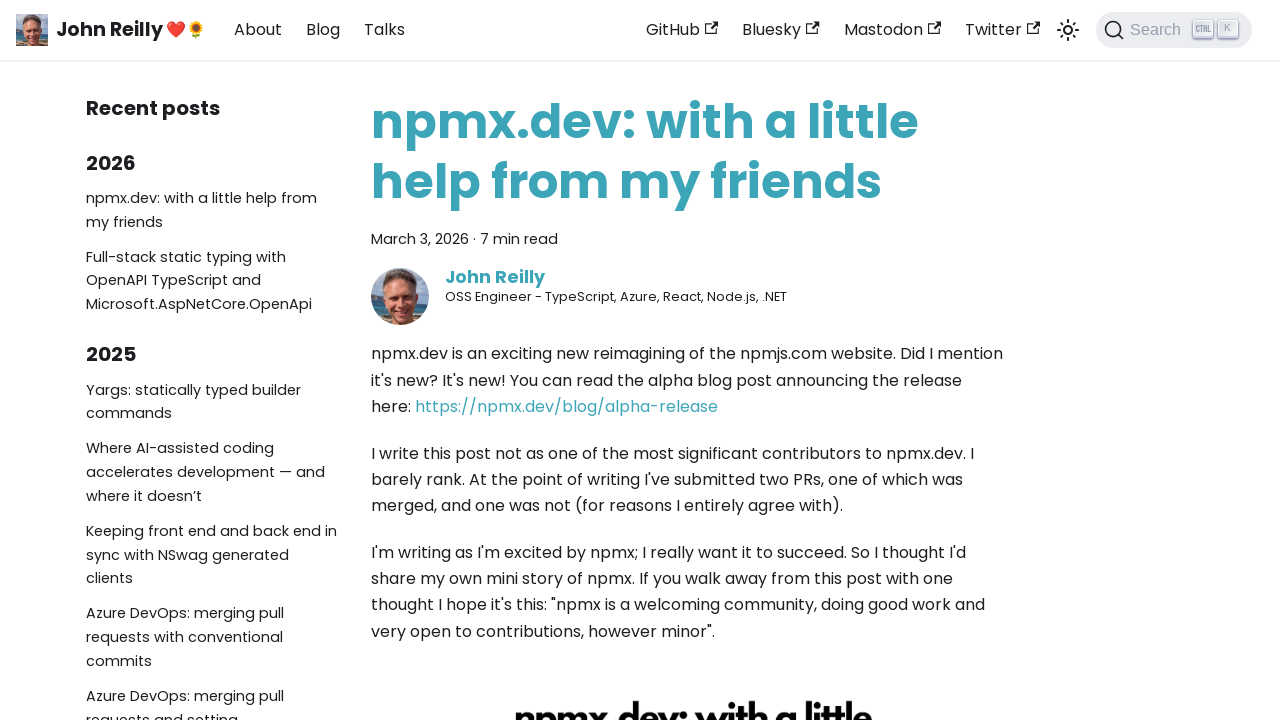

Clicked About link in navigation at (258, 30) on internal:role=link[name="About"s]
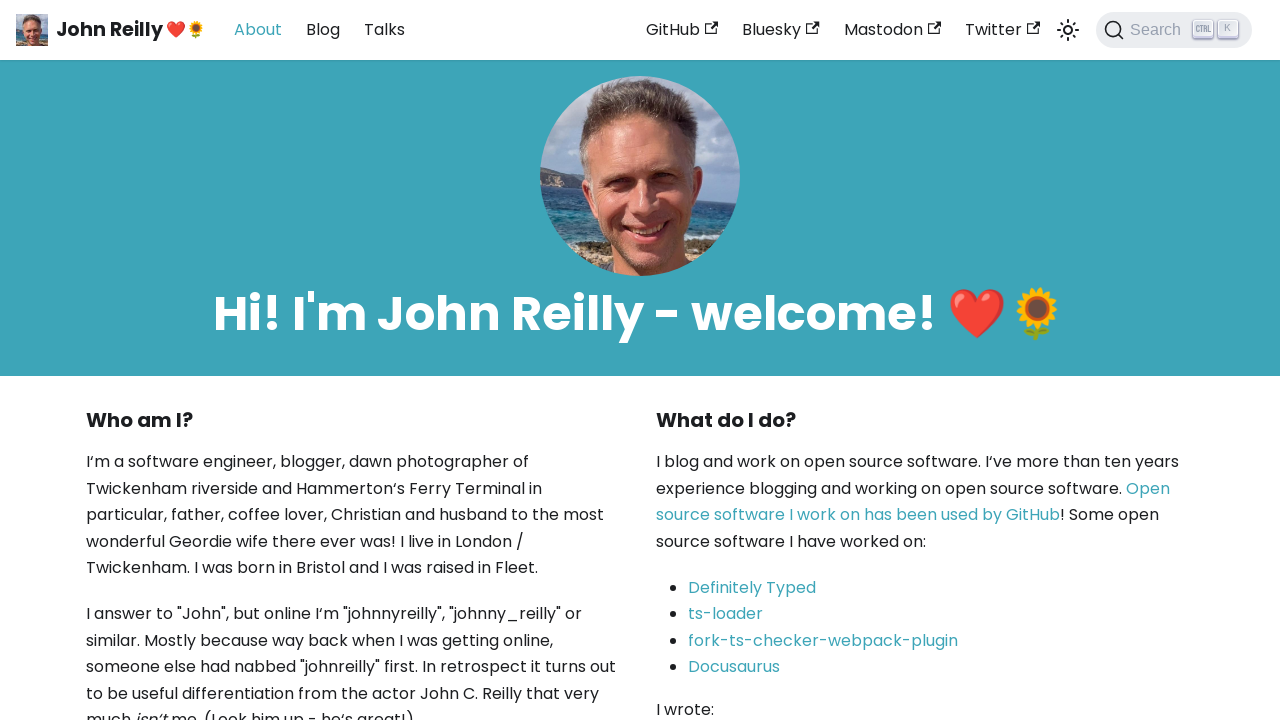

Located welcome heading element
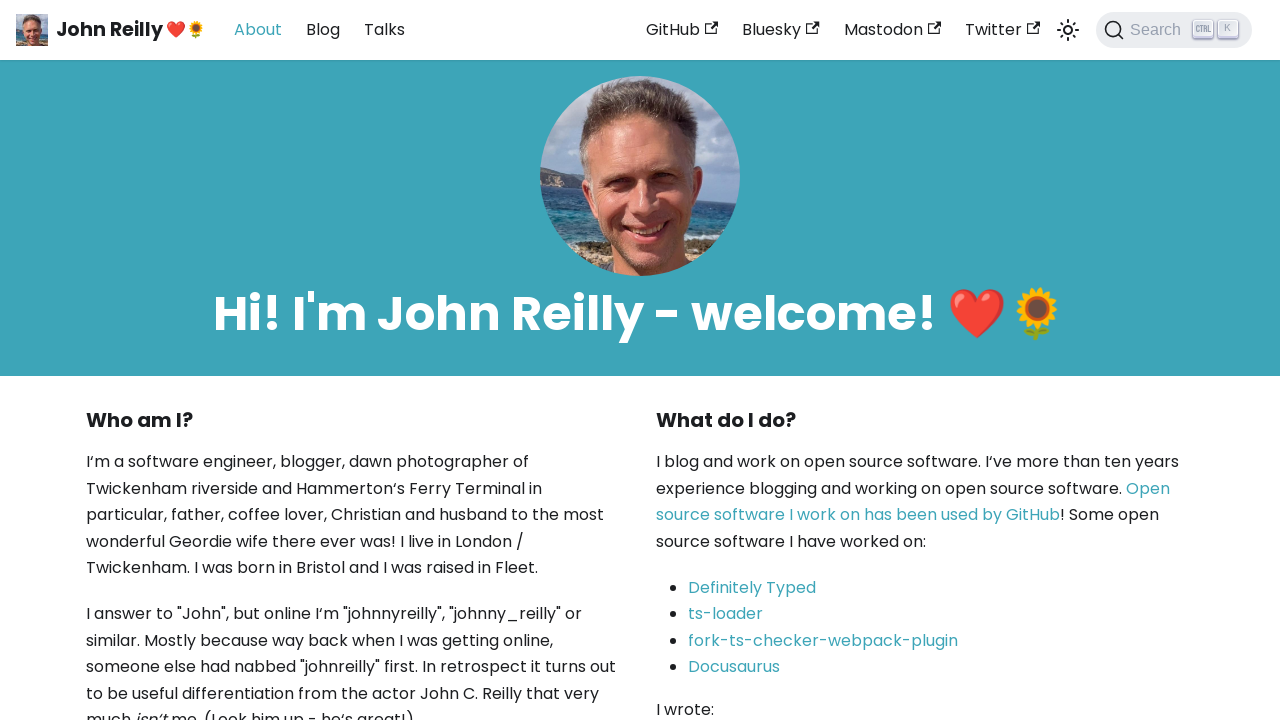

Welcome heading is now visible on About page
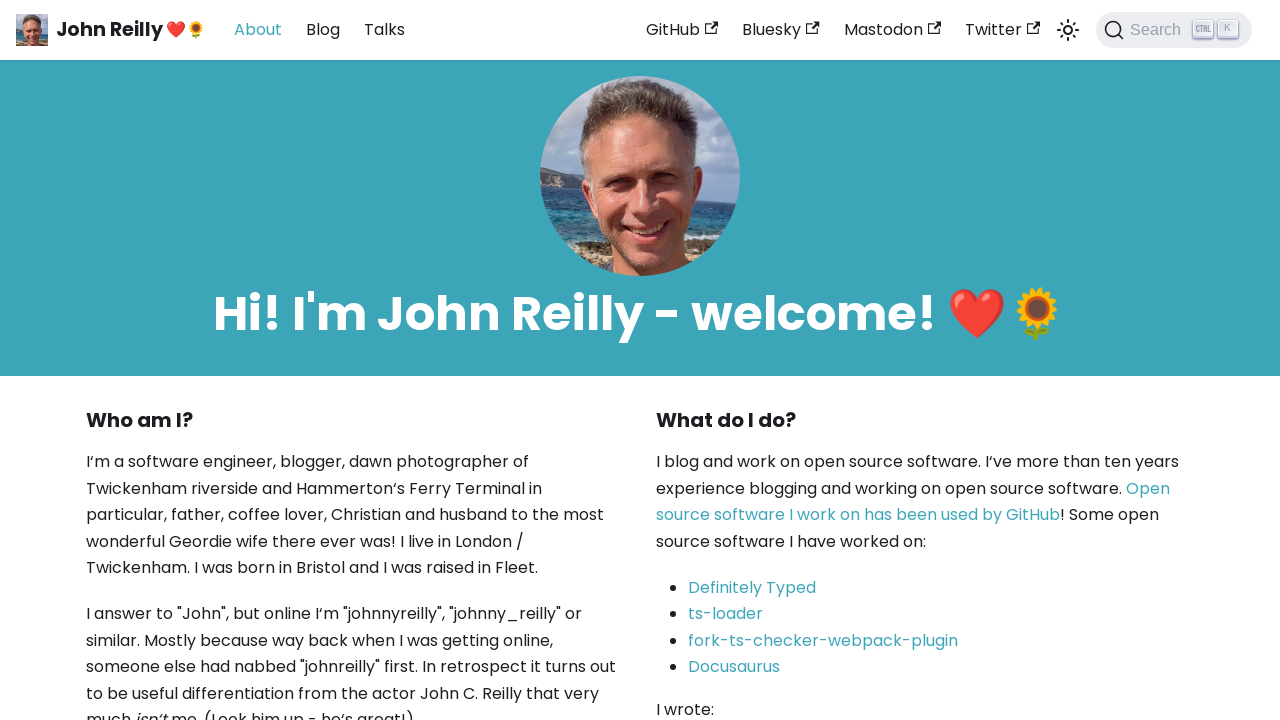

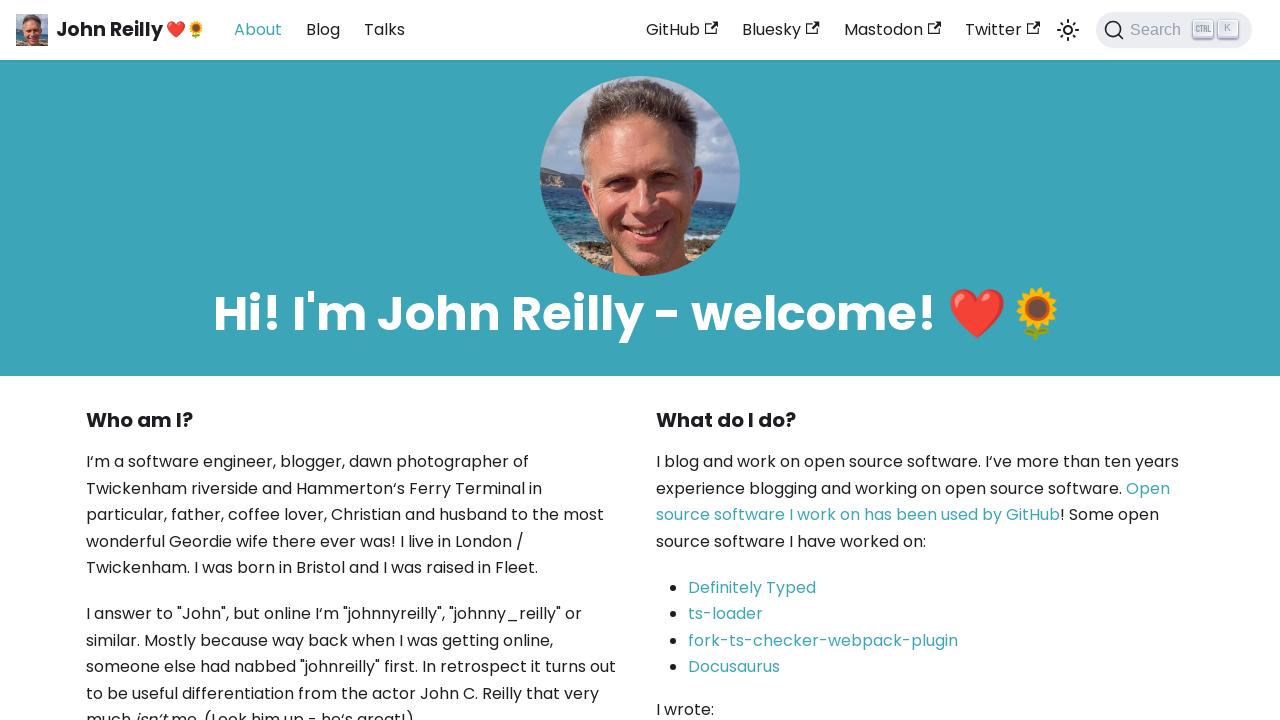